Tests that the Python.org homepage loads correctly by verifying the page title contains "Python"

Starting URL: http://www.python.org

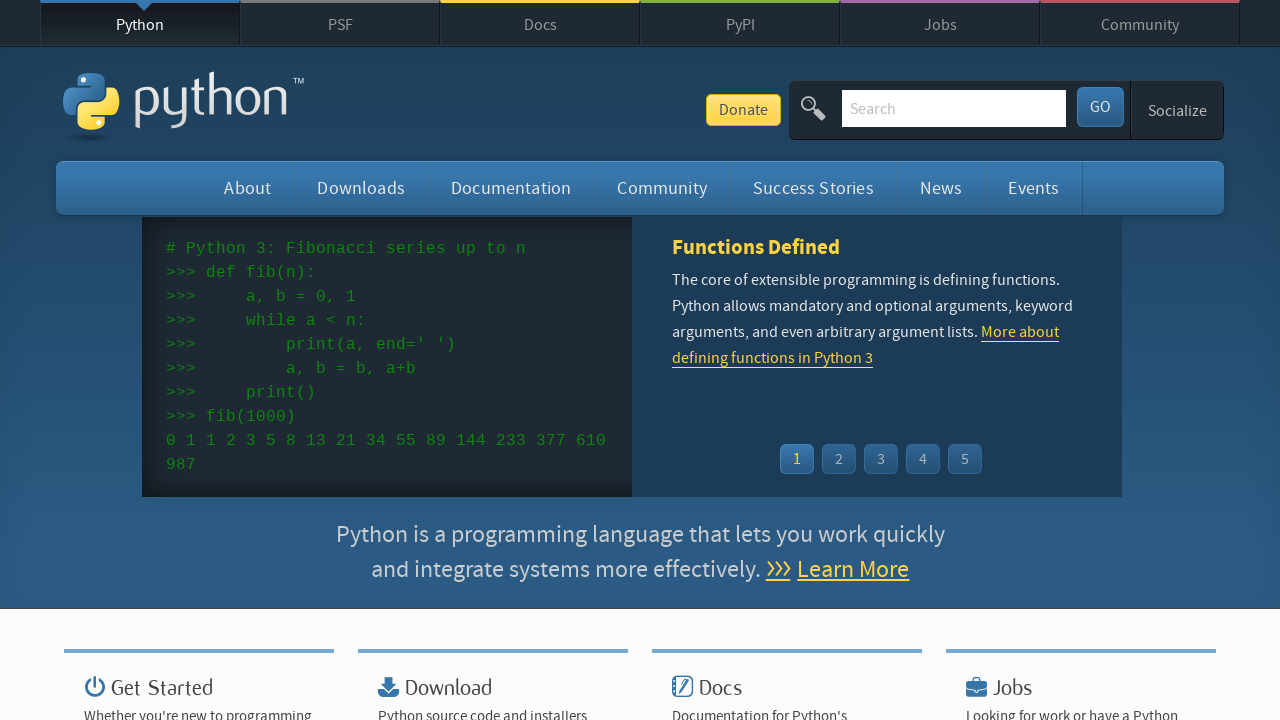

Navigated to Python.org homepage
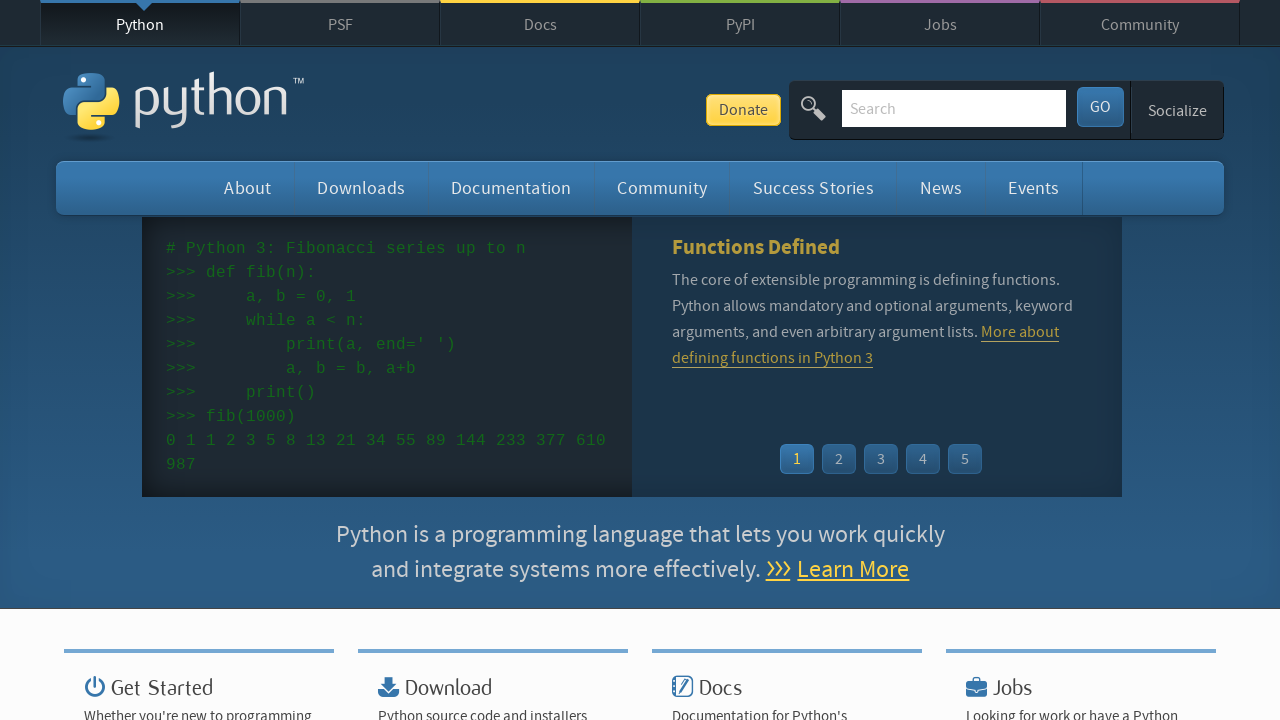

Page loaded (domcontentloaded state reached)
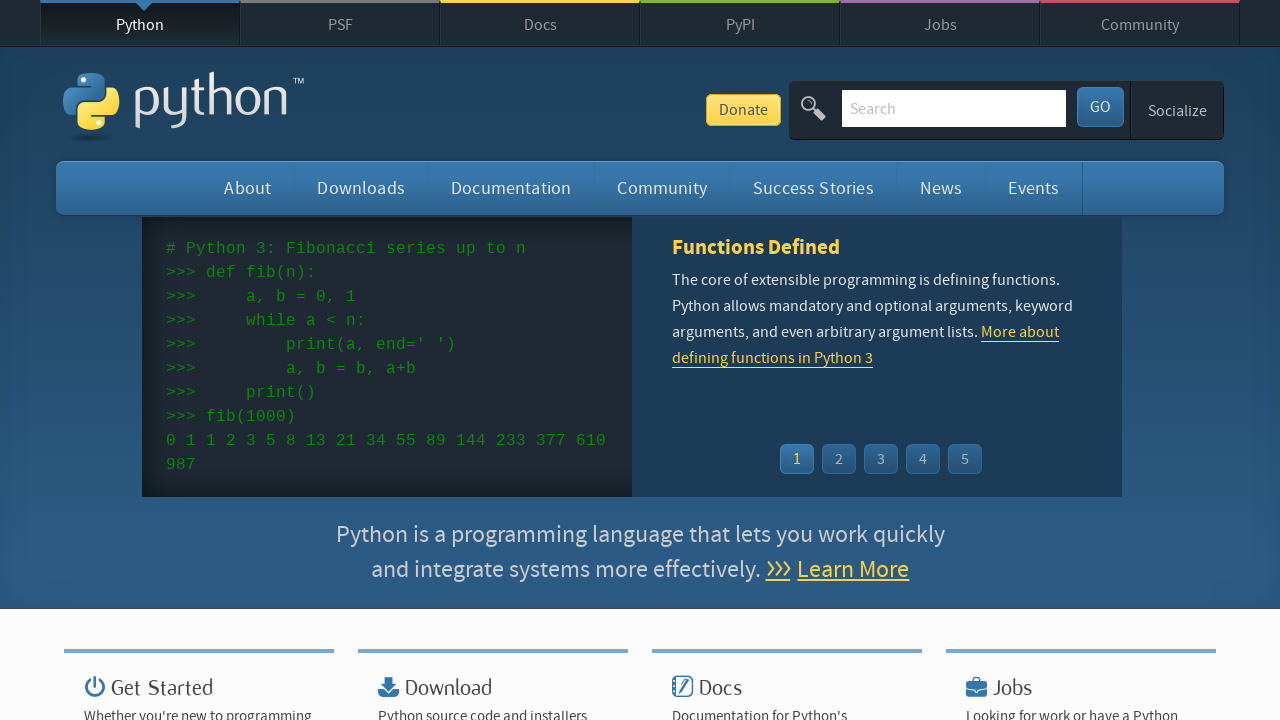

Retrieved page title: 'Welcome to Python.org'
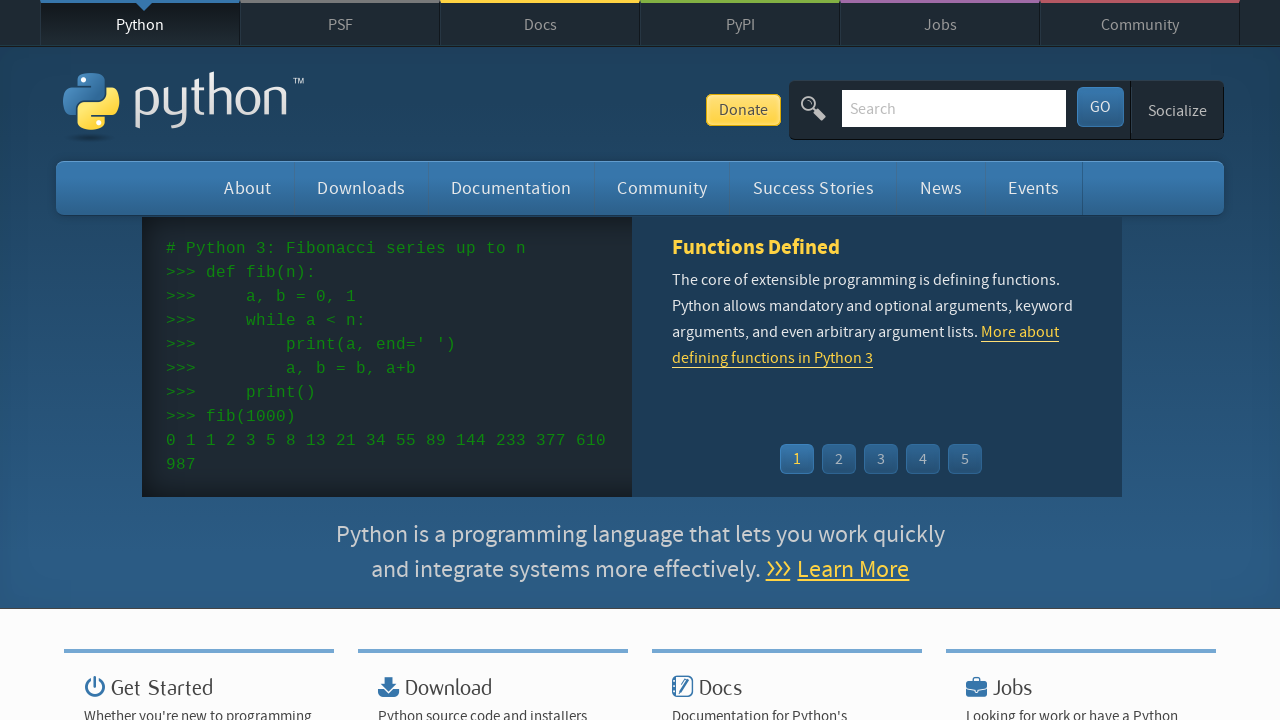

Assertion passed: 'Python' found in page title
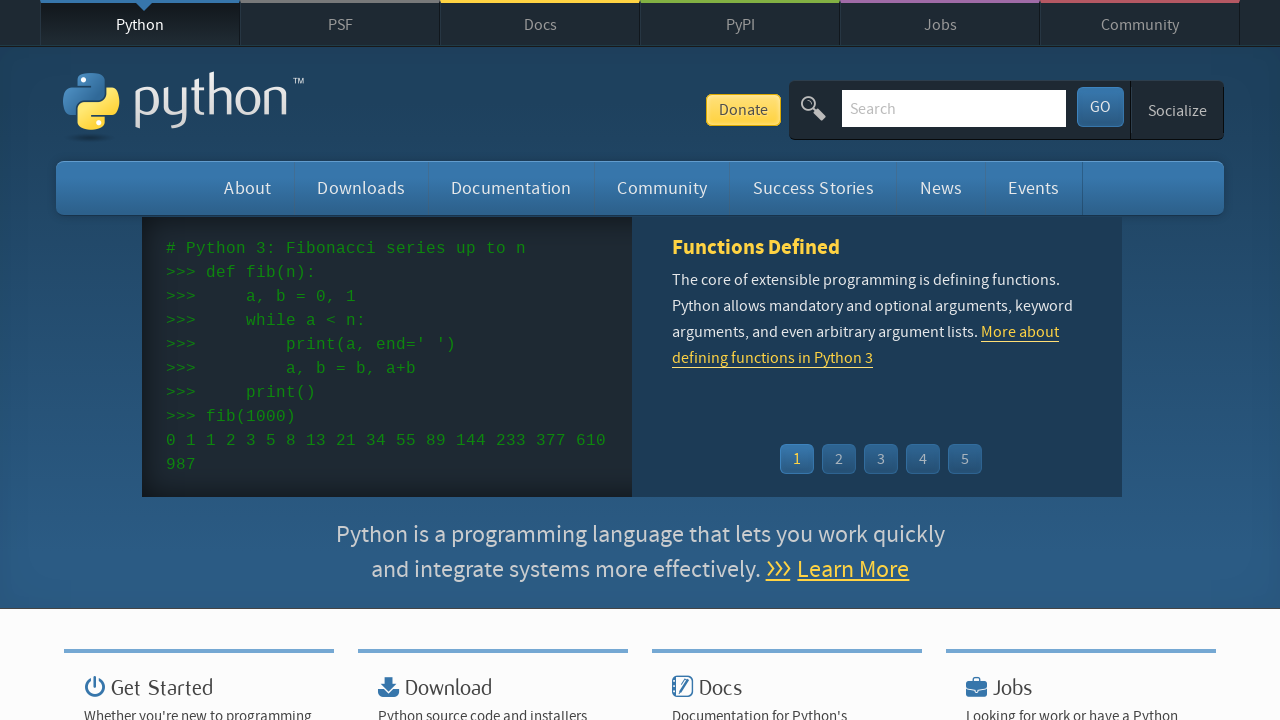

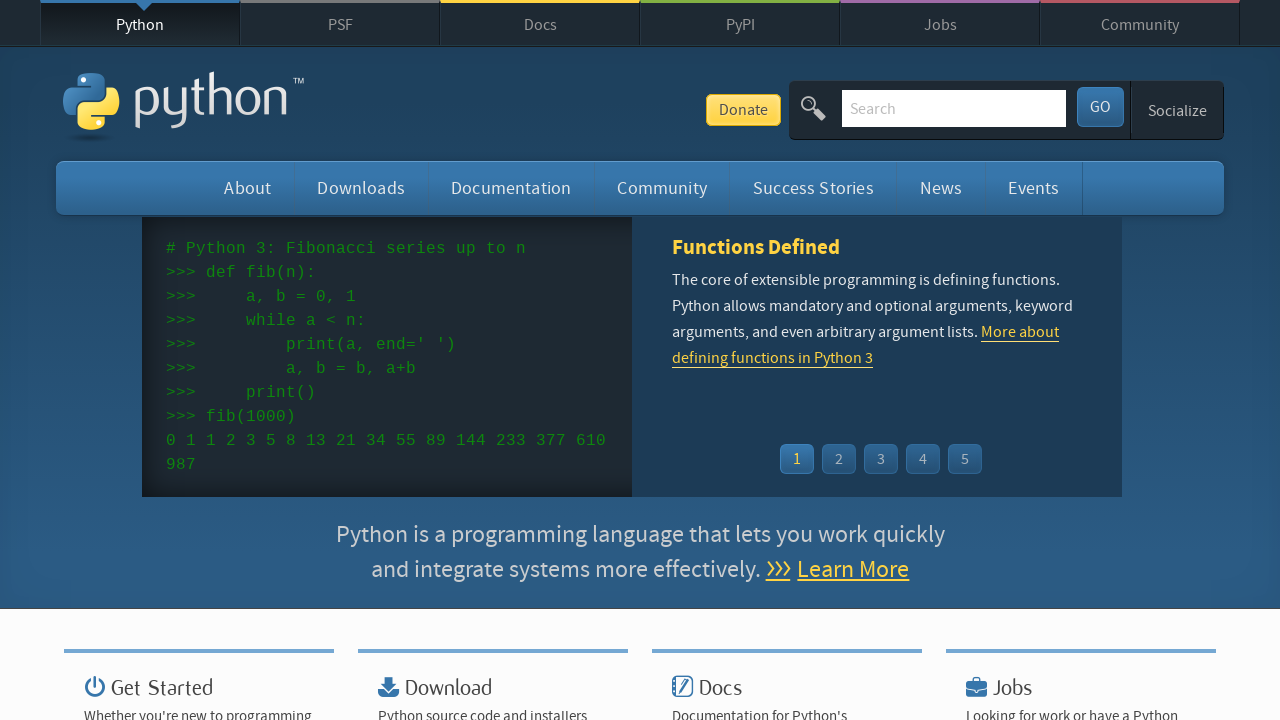